Tests bootstrap dropdown functionality by clicking the menu button and selecting JavaScript from the dropdown options

Starting URL: http://seleniumpractise.blogspot.com/2016/08/bootstrap-dropdown-example-for-selenium.html

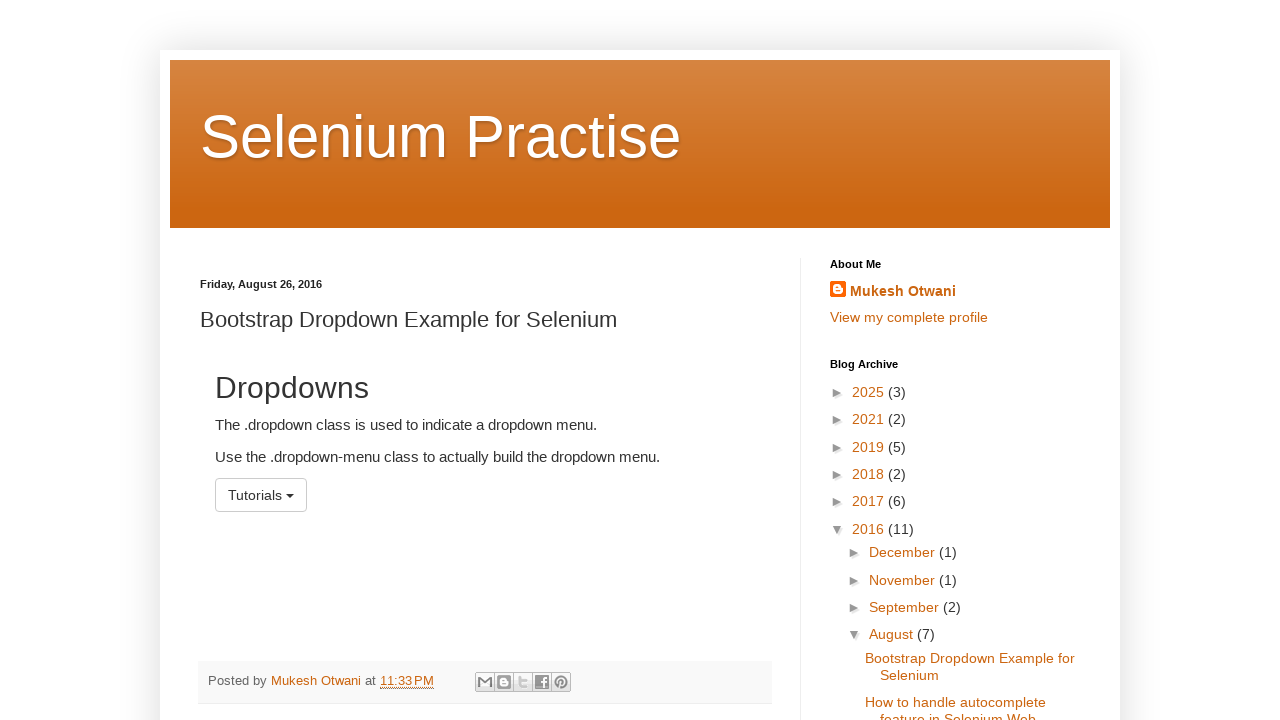

Clicked dropdown menu button at (261, 495) on #menu1
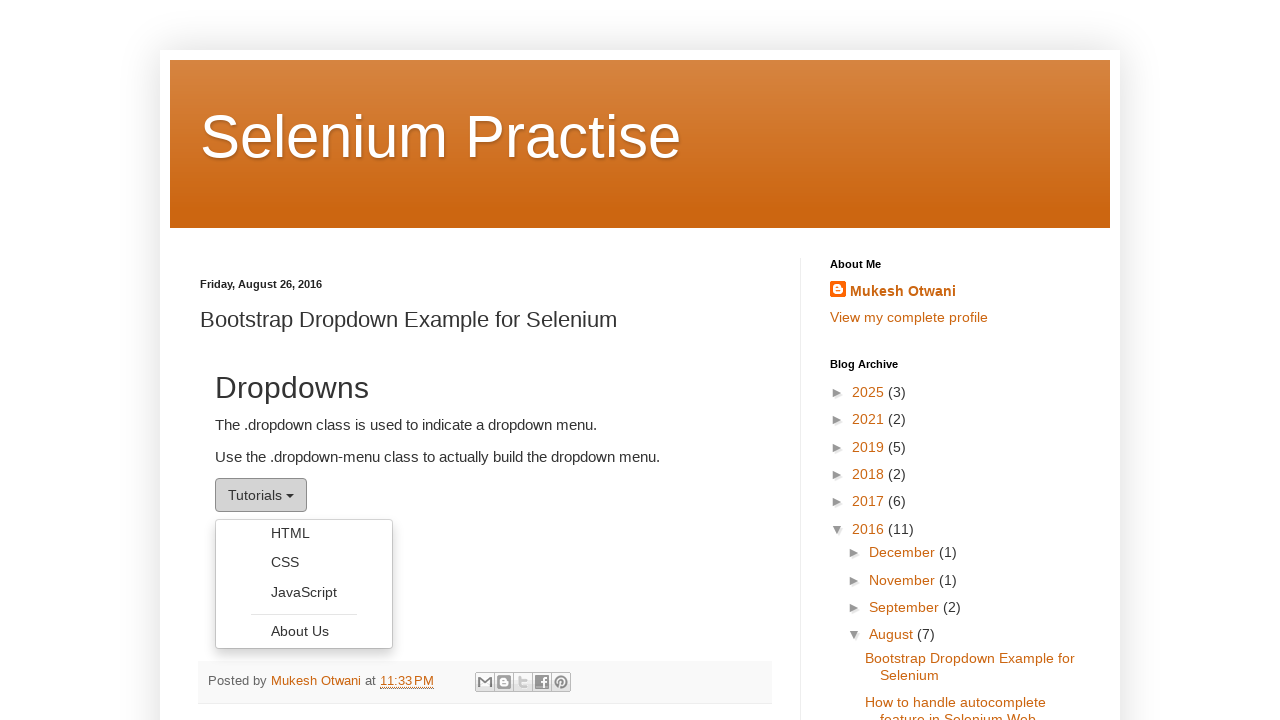

Dropdown menu appeared
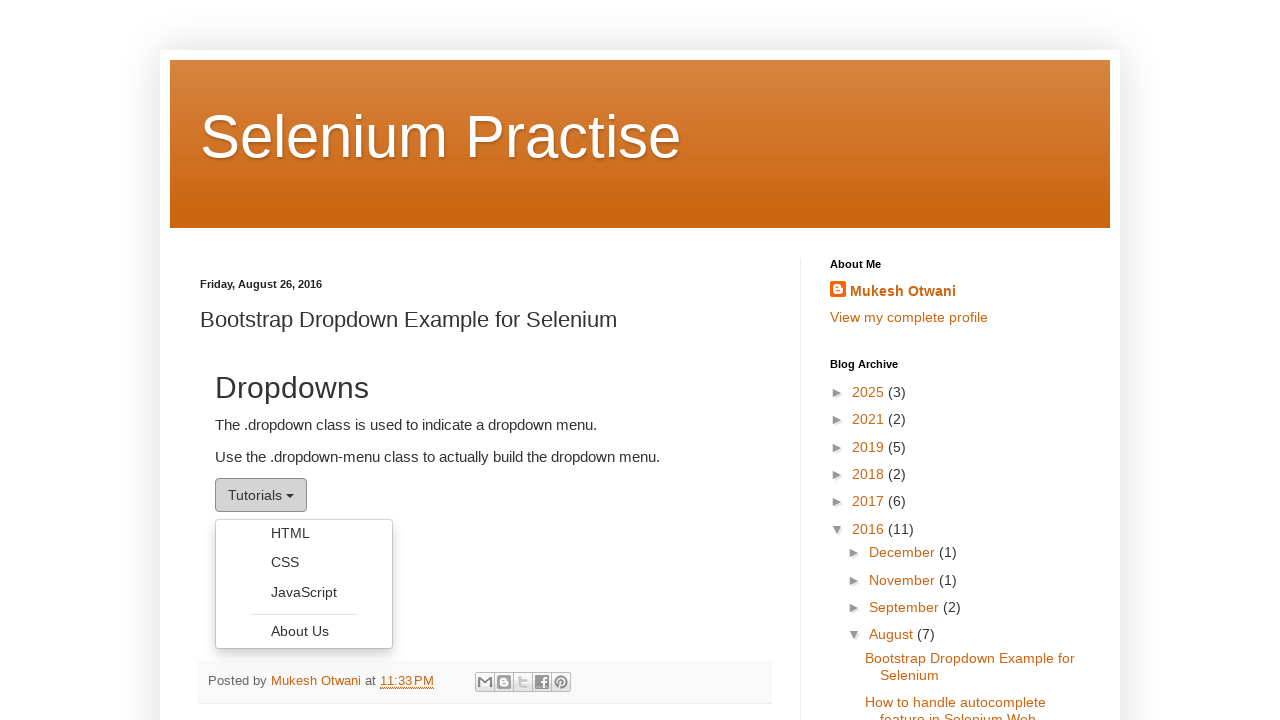

Selected JavaScript from dropdown options at (304, 592) on .dropdown-menu li a:text-is('JavaScript')
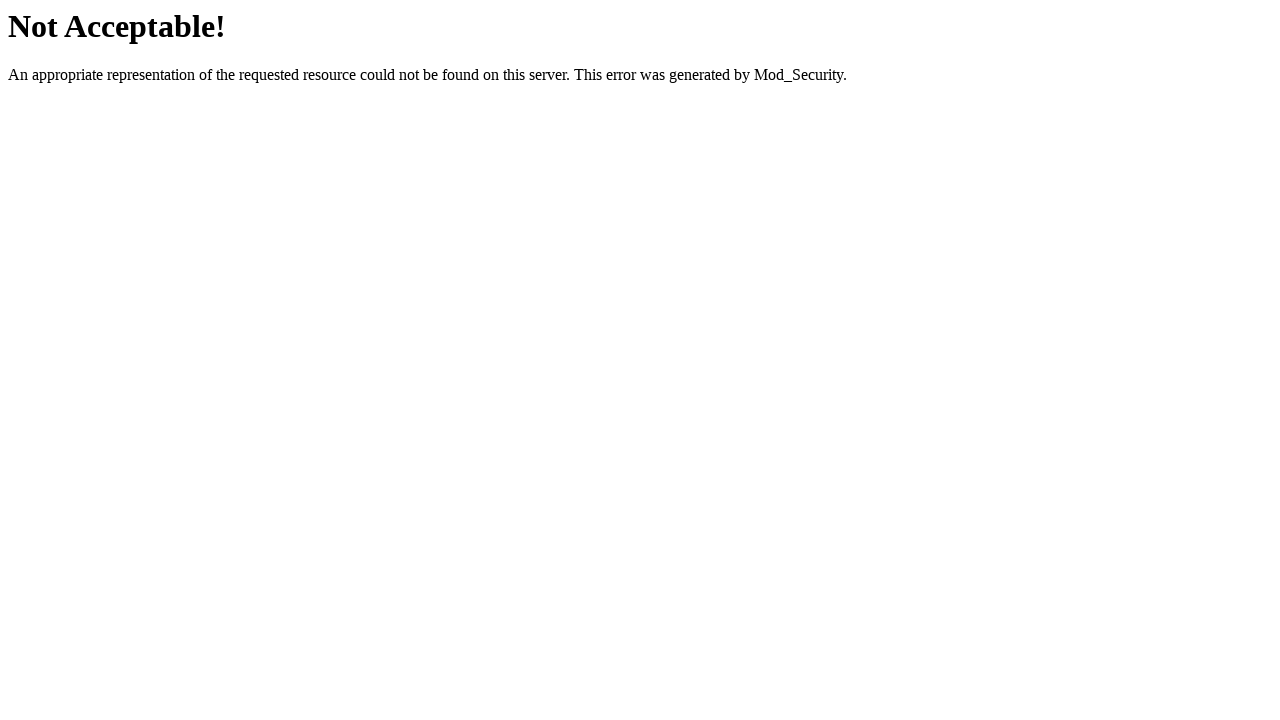

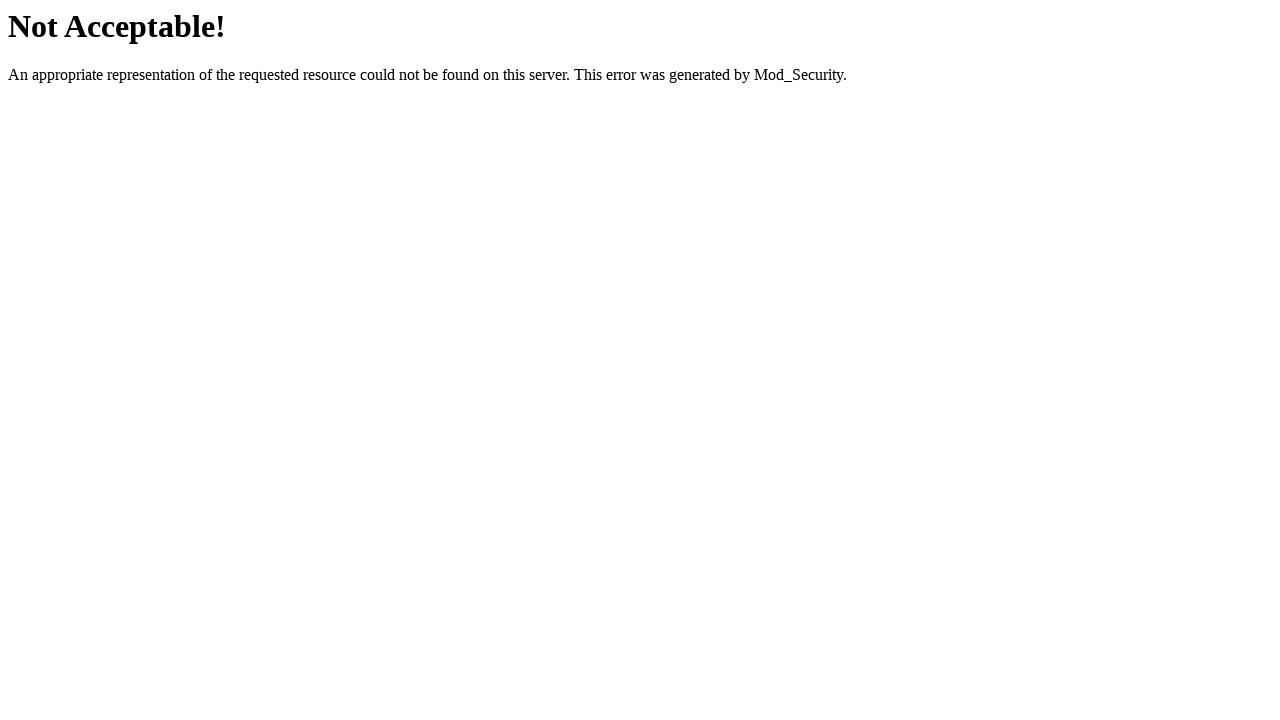